Tests that browser back button works correctly with filters

Starting URL: https://demo.playwright.dev/todomvc

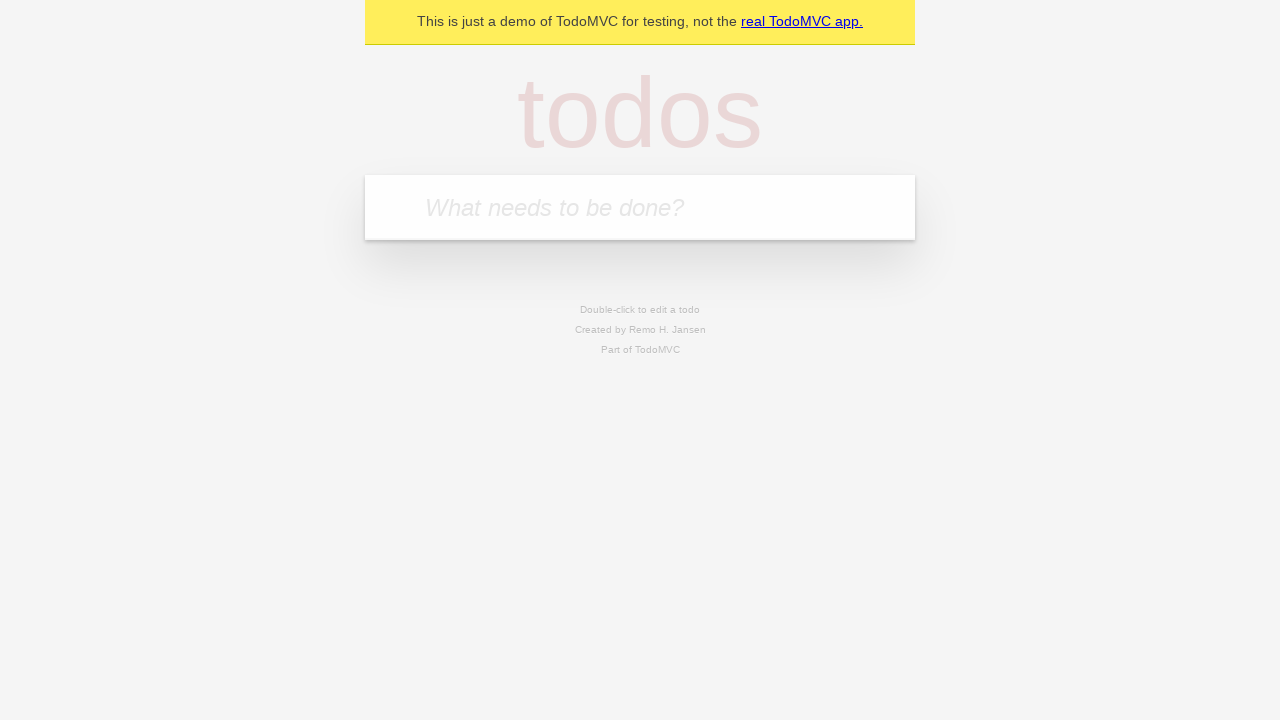

Filled todo input with 'buy some cheese' on internal:attr=[placeholder="What needs to be done?"i]
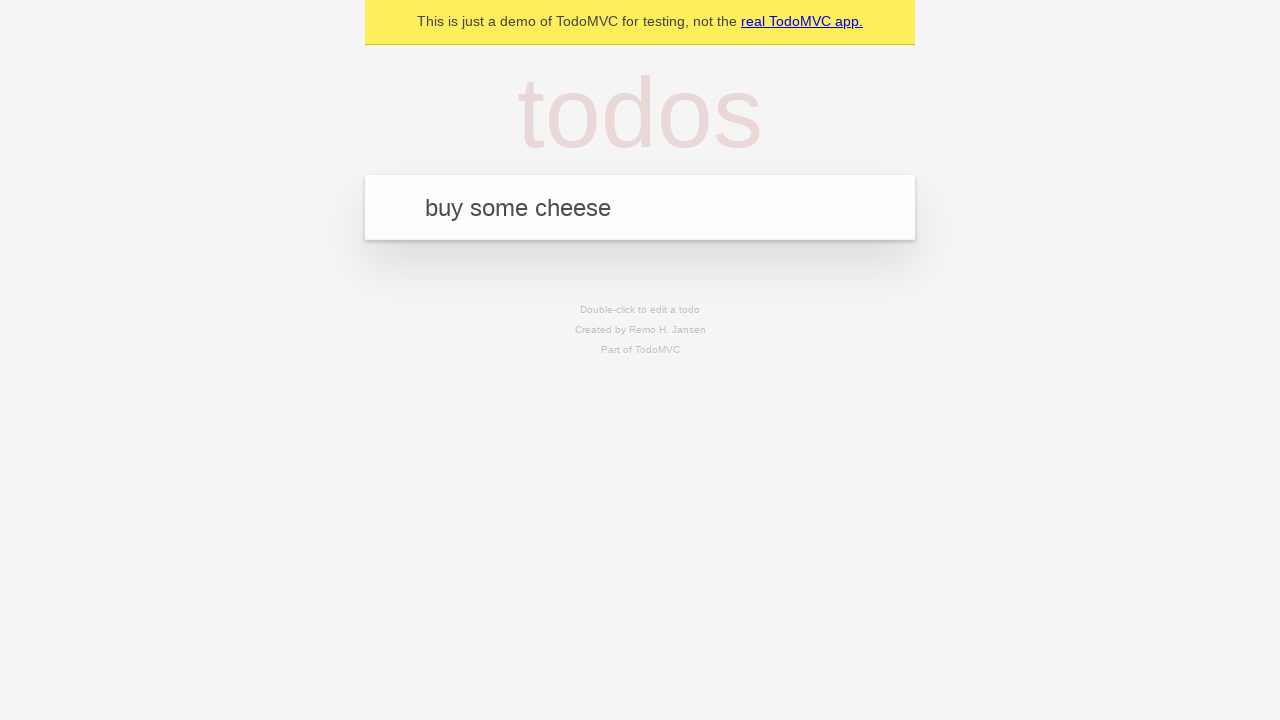

Pressed Enter to add todo 'buy some cheese' on internal:attr=[placeholder="What needs to be done?"i]
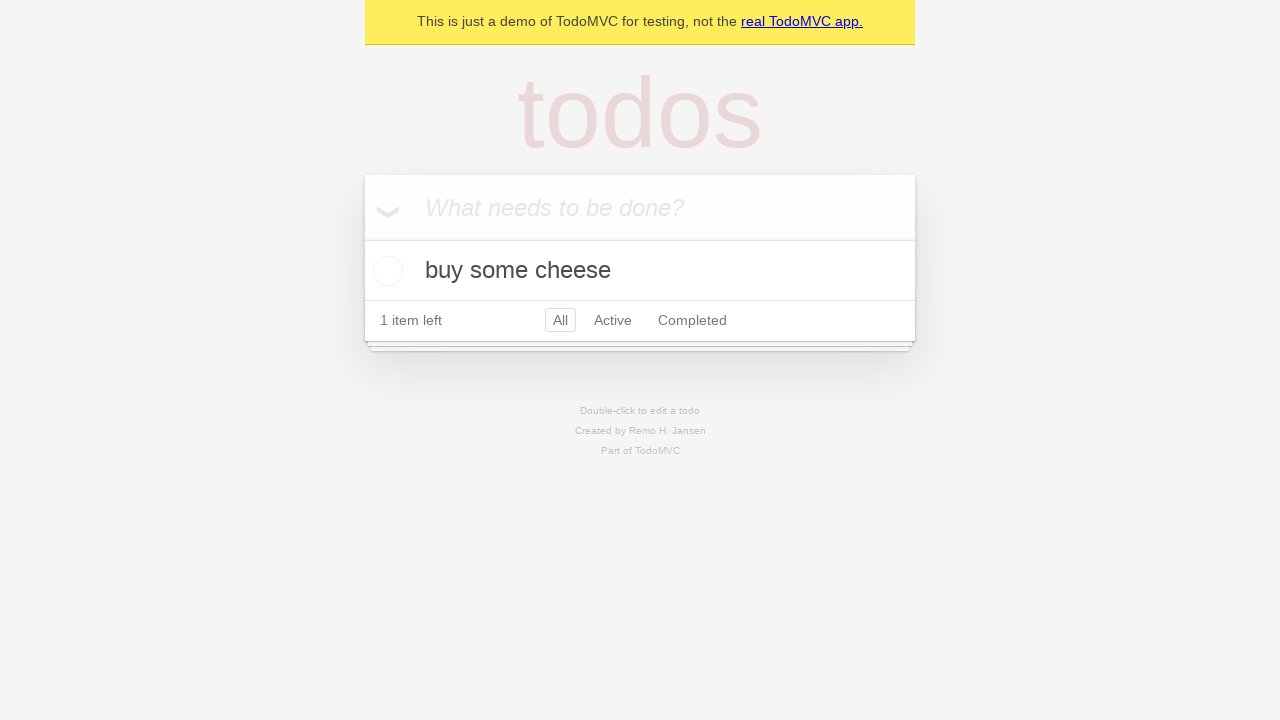

Filled todo input with 'feed the cat' on internal:attr=[placeholder="What needs to be done?"i]
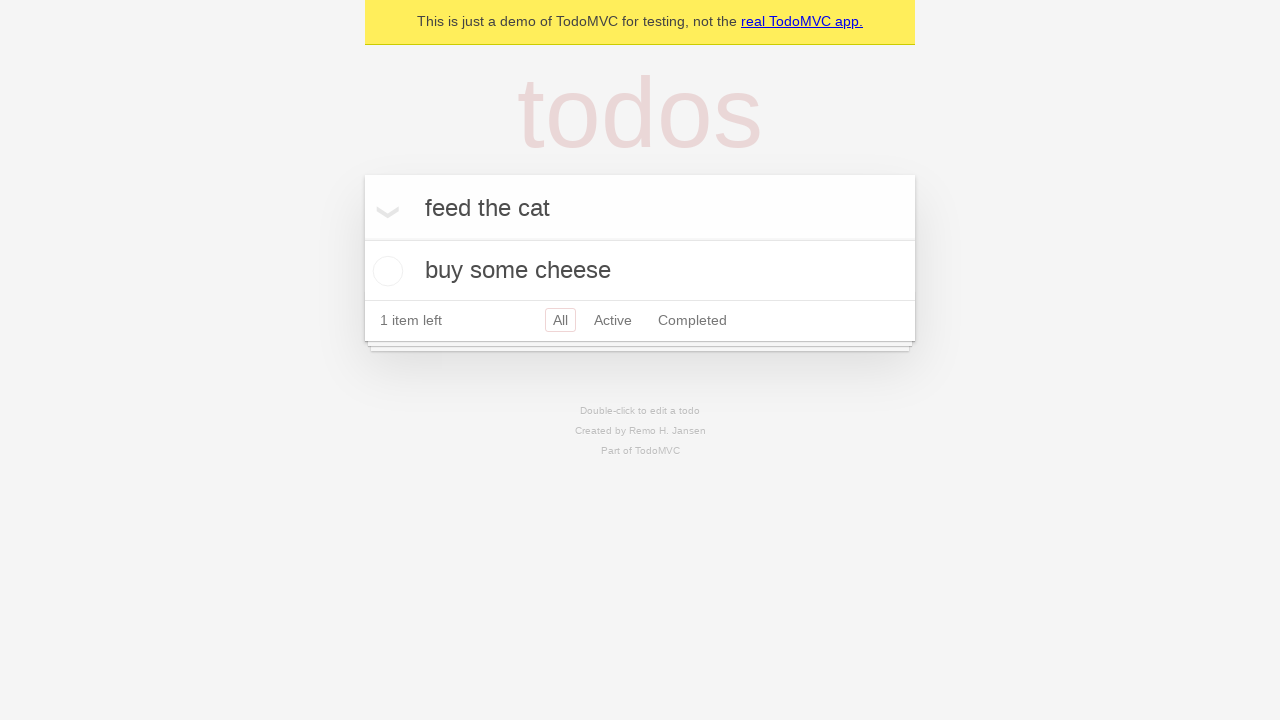

Pressed Enter to add todo 'feed the cat' on internal:attr=[placeholder="What needs to be done?"i]
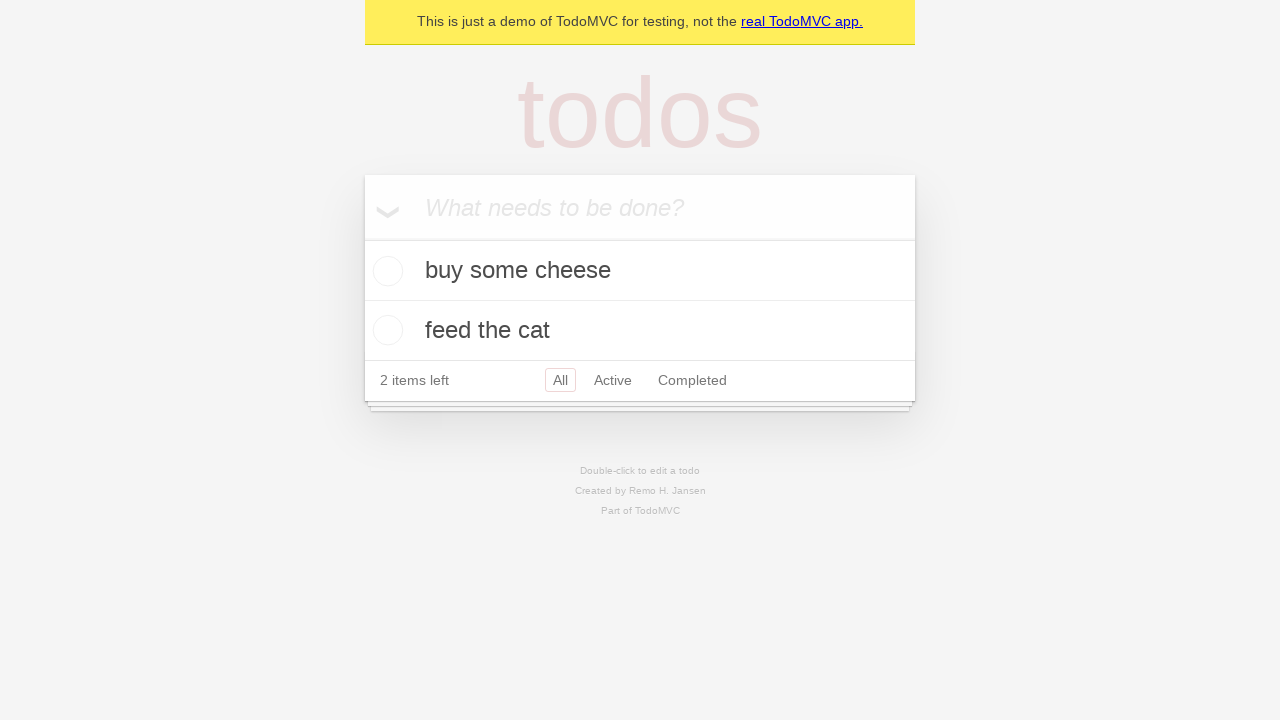

Filled todo input with 'book a doctors appointment' on internal:attr=[placeholder="What needs to be done?"i]
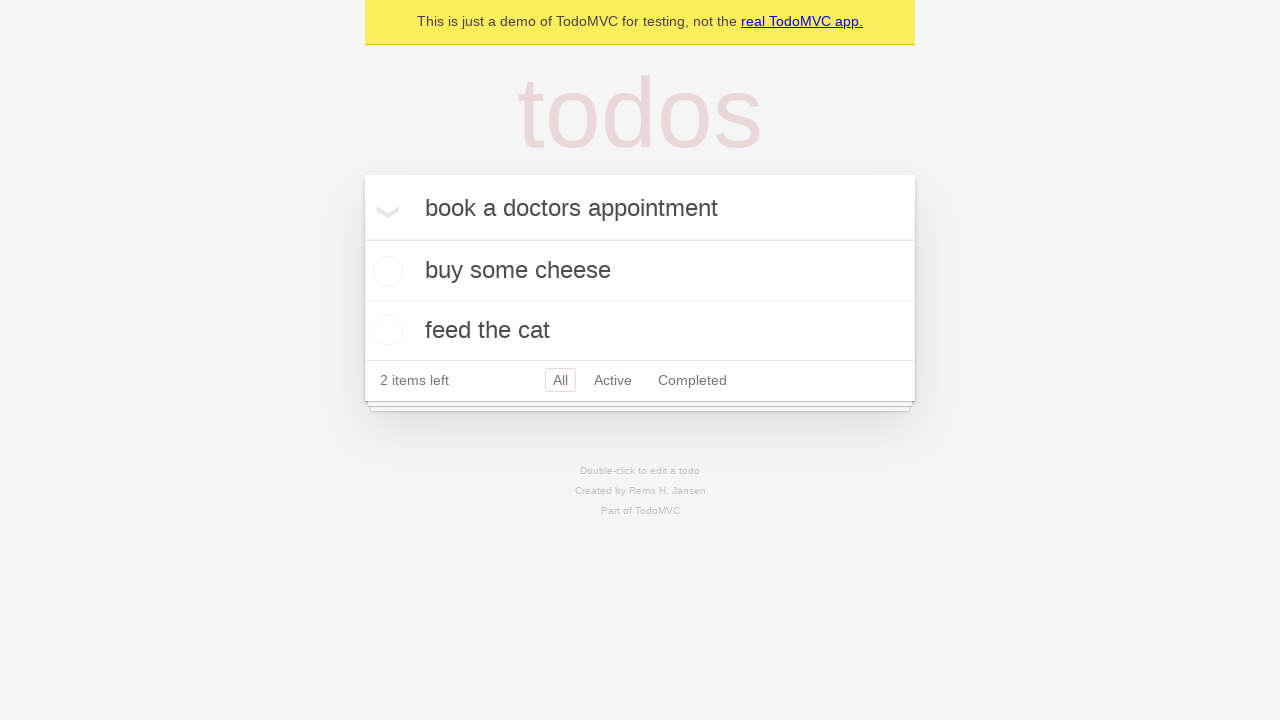

Pressed Enter to add todo 'book a doctors appointment' on internal:attr=[placeholder="What needs to be done?"i]
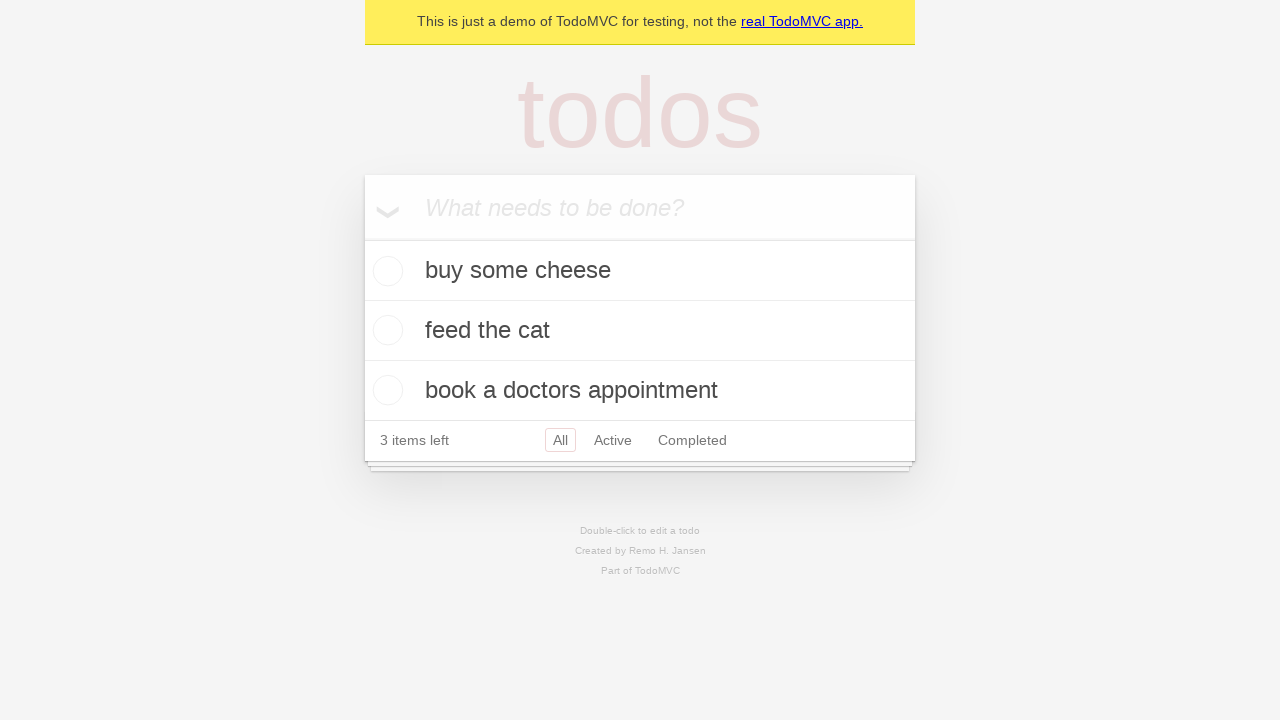

Waited for all 3 todos to load
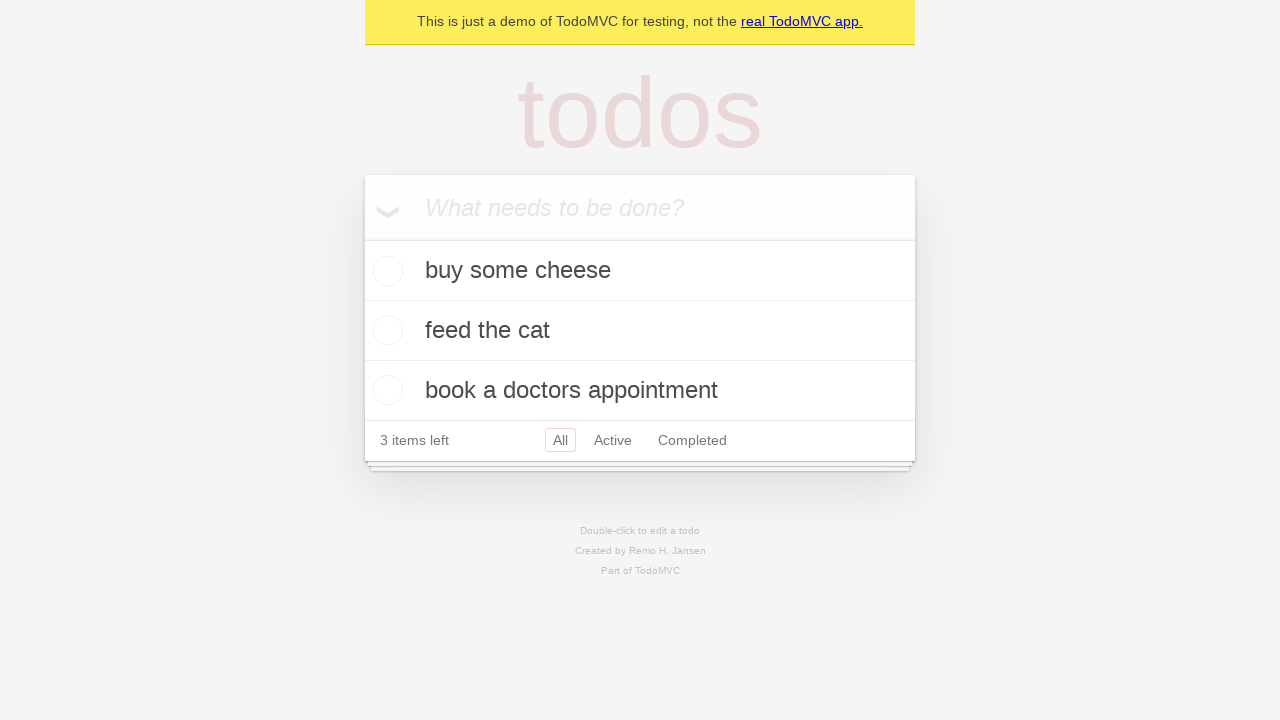

Marked second todo 'feed the cat' as complete at (385, 330) on internal:testid=[data-testid="todo-item"s] >> nth=1 >> internal:role=checkbox
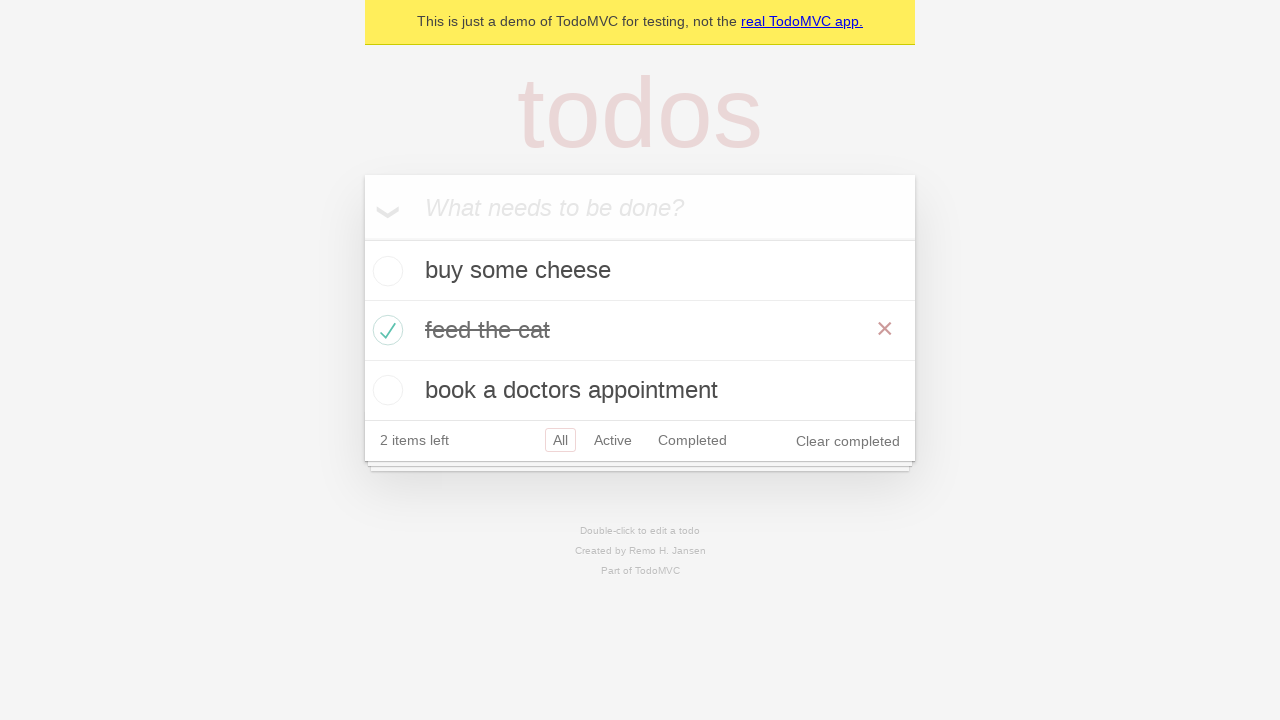

Clicked 'All' filter at (560, 440) on internal:role=link[name="All"i]
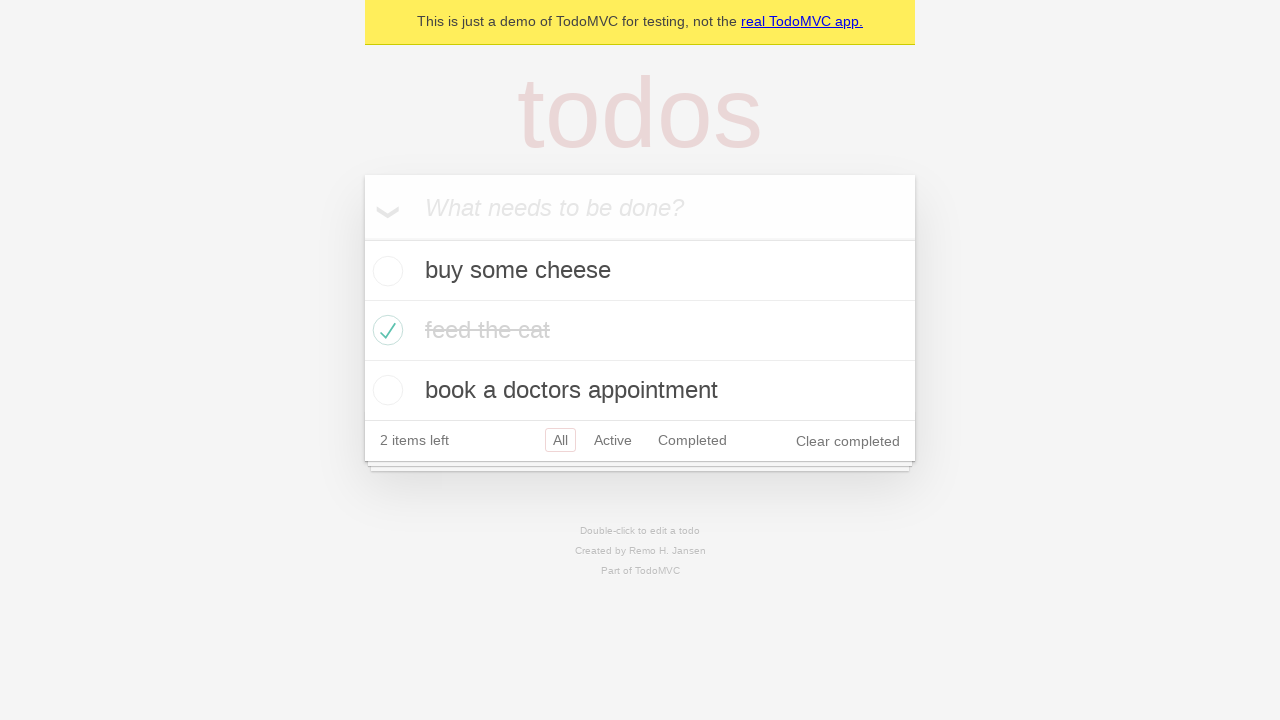

Clicked 'Active' filter at (613, 440) on internal:role=link[name="Active"i]
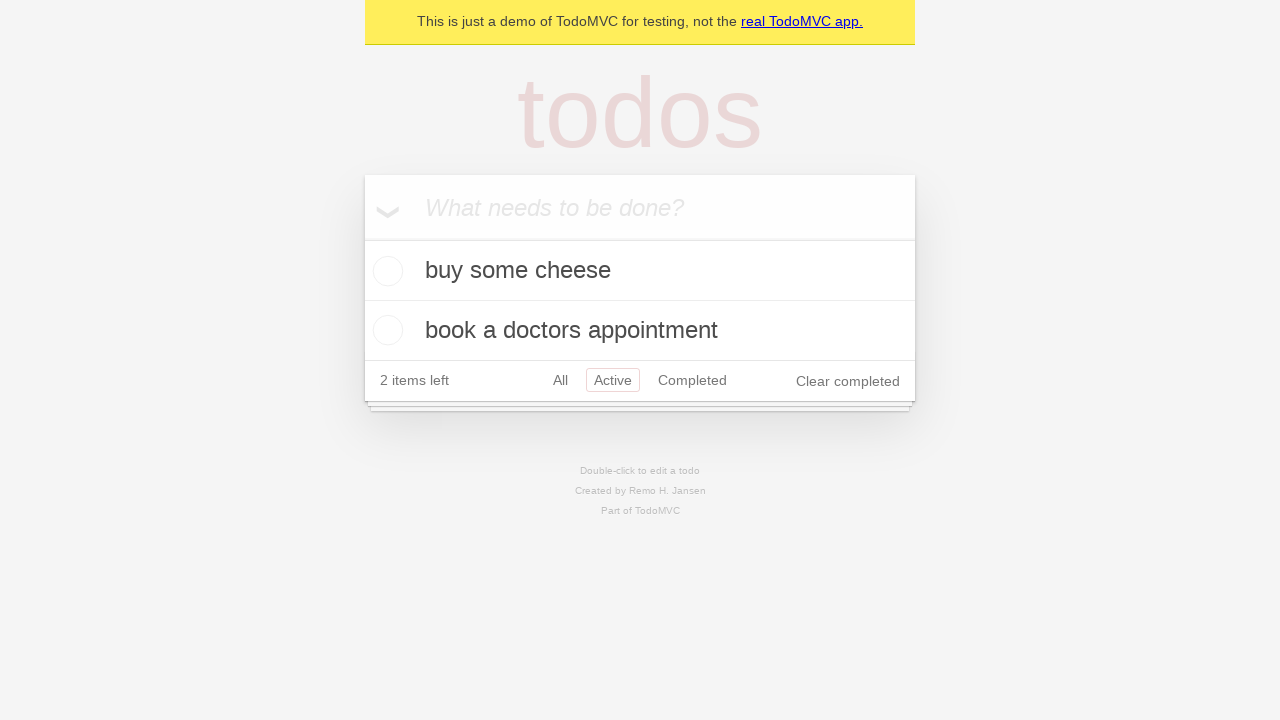

Clicked 'Completed' filter at (692, 380) on internal:role=link[name="Completed"i]
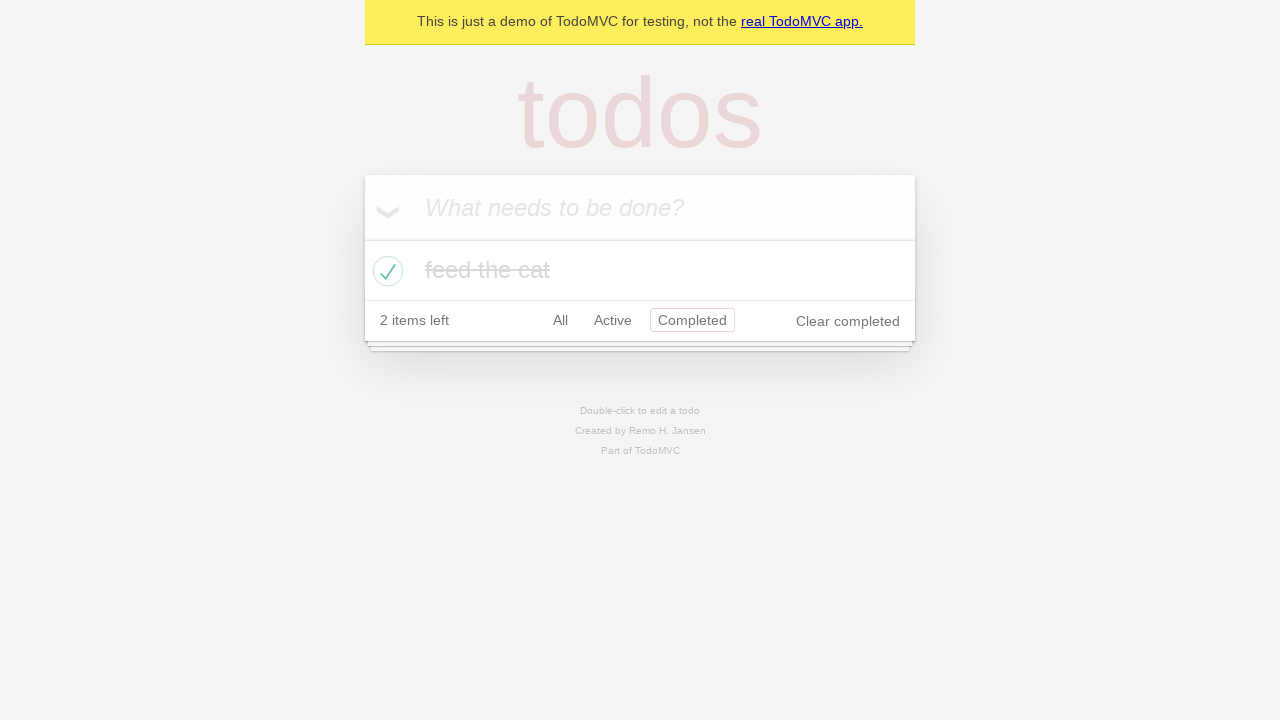

Pressed back button - should return to 'Active' filter
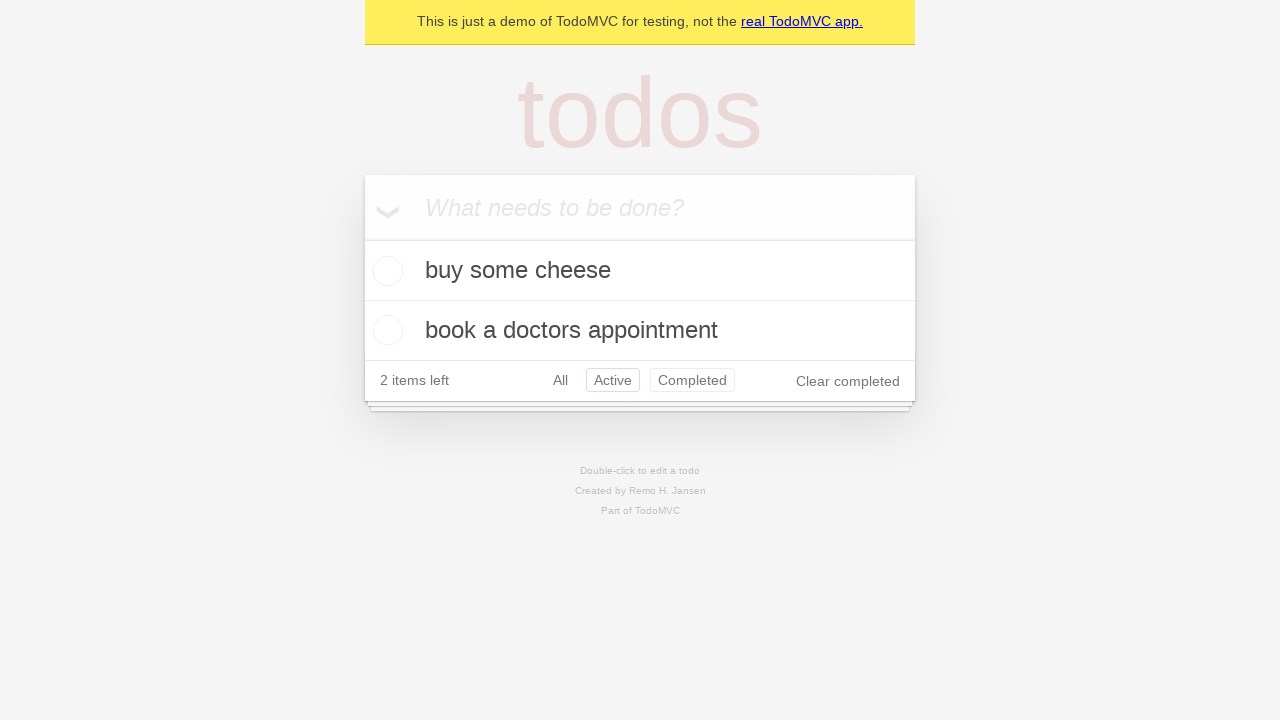

Pressed back button - should return to 'All' filter
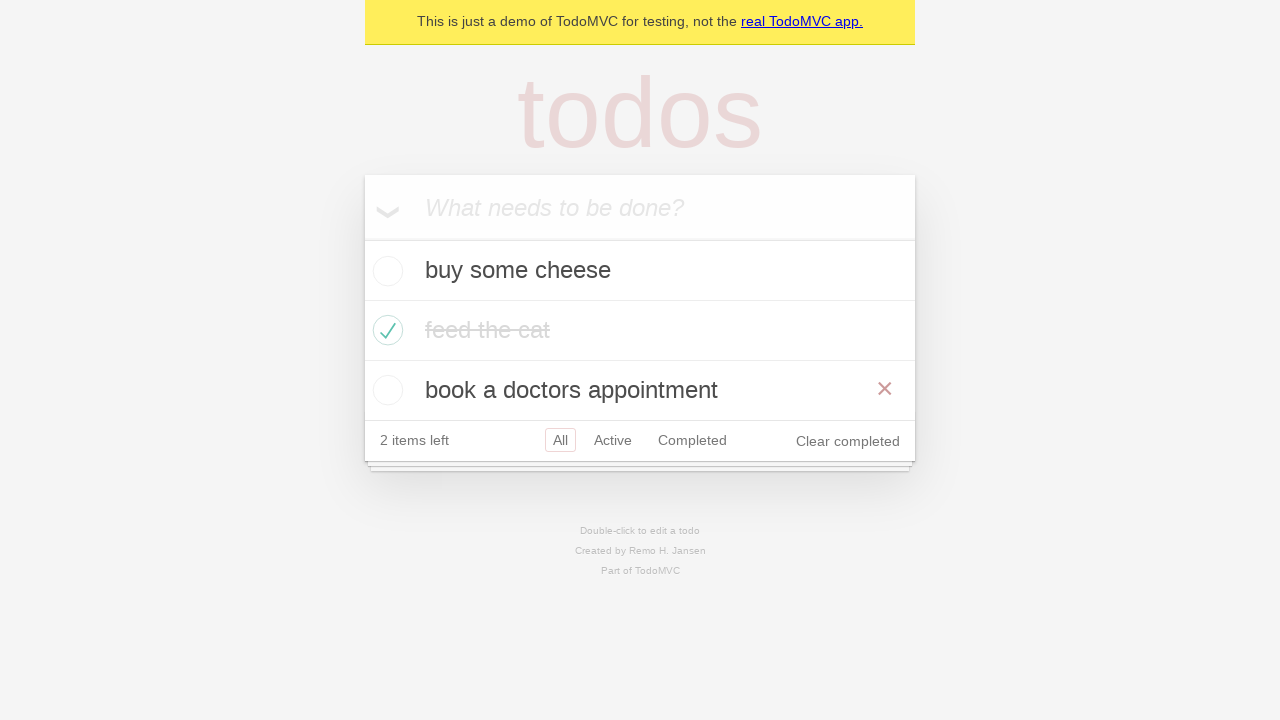

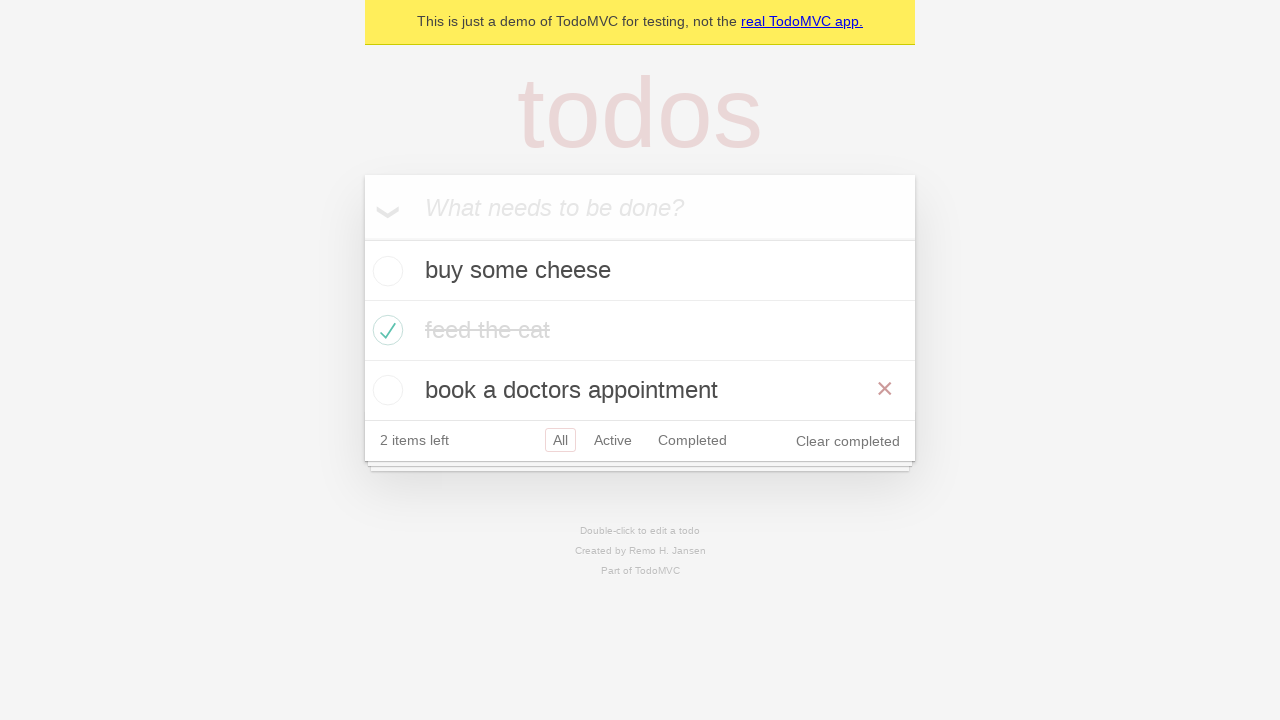